Tests dropdown selection using Playwright's select_option method to choose "Option 1" by visible text and verifies the selection.

Starting URL: http://the-internet.herokuapp.com/dropdown

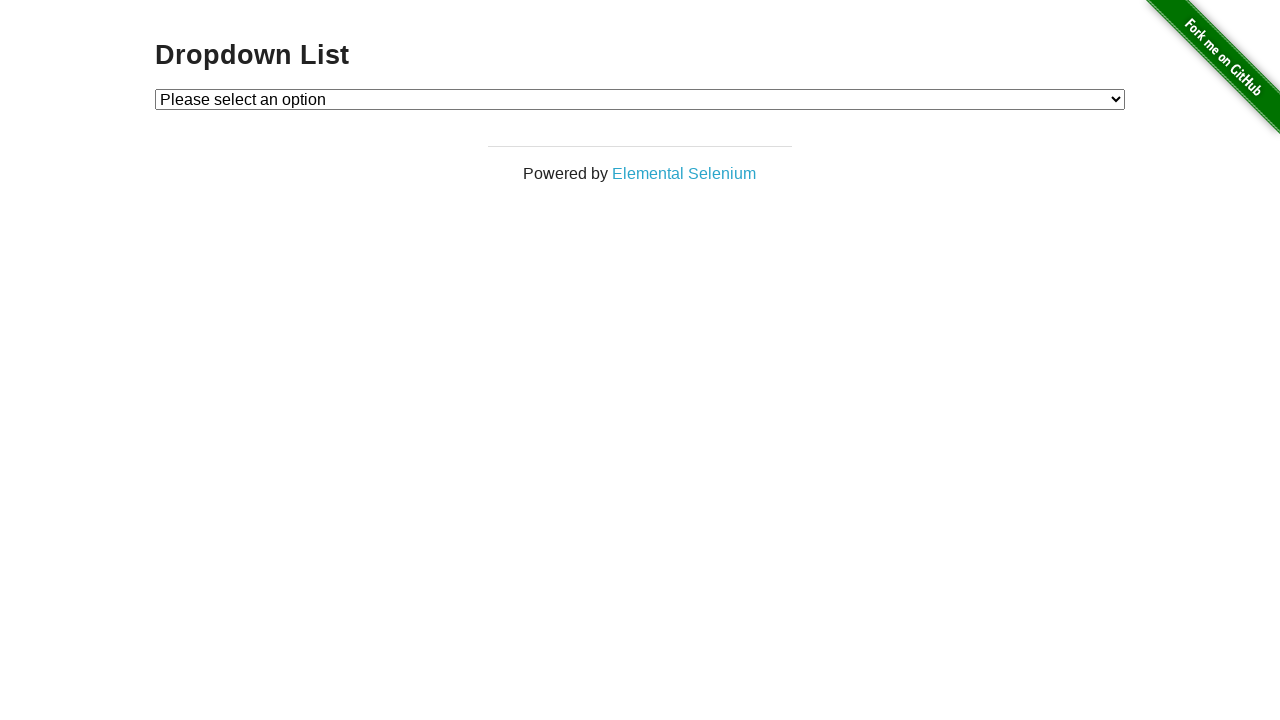

Selected 'Option 1' from dropdown using select_option method on #dropdown
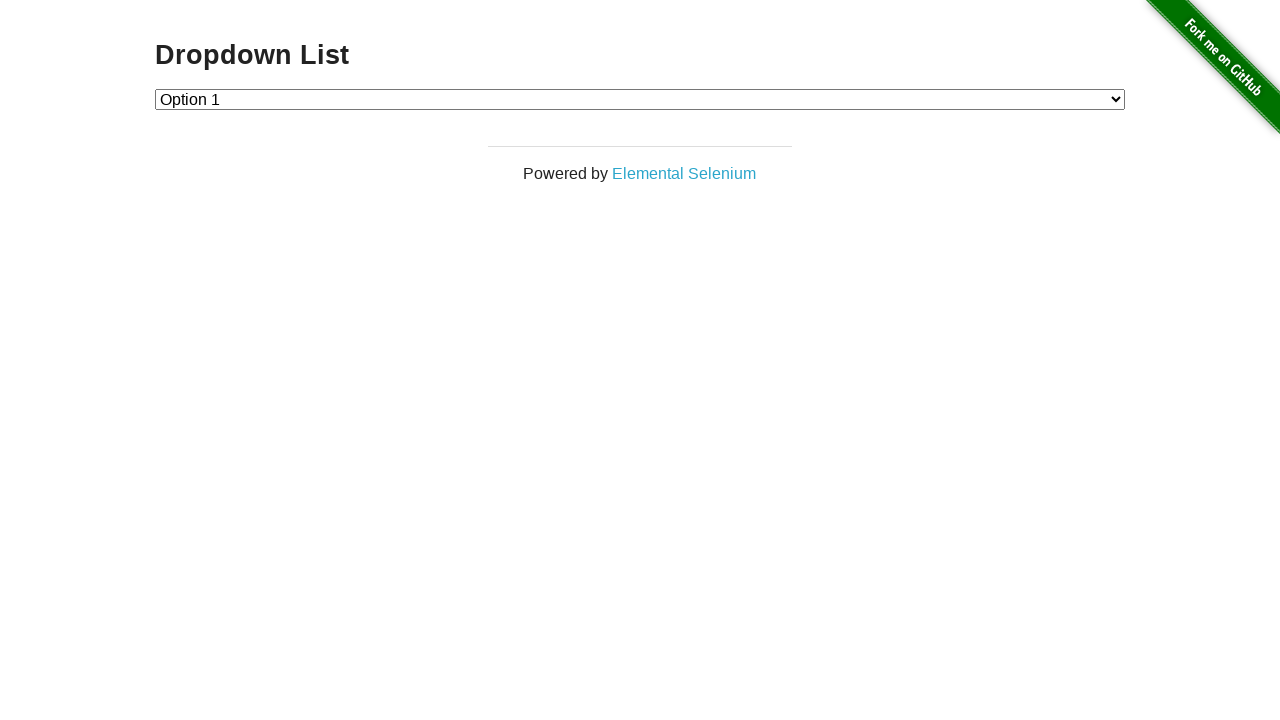

Retrieved text content of selected dropdown option
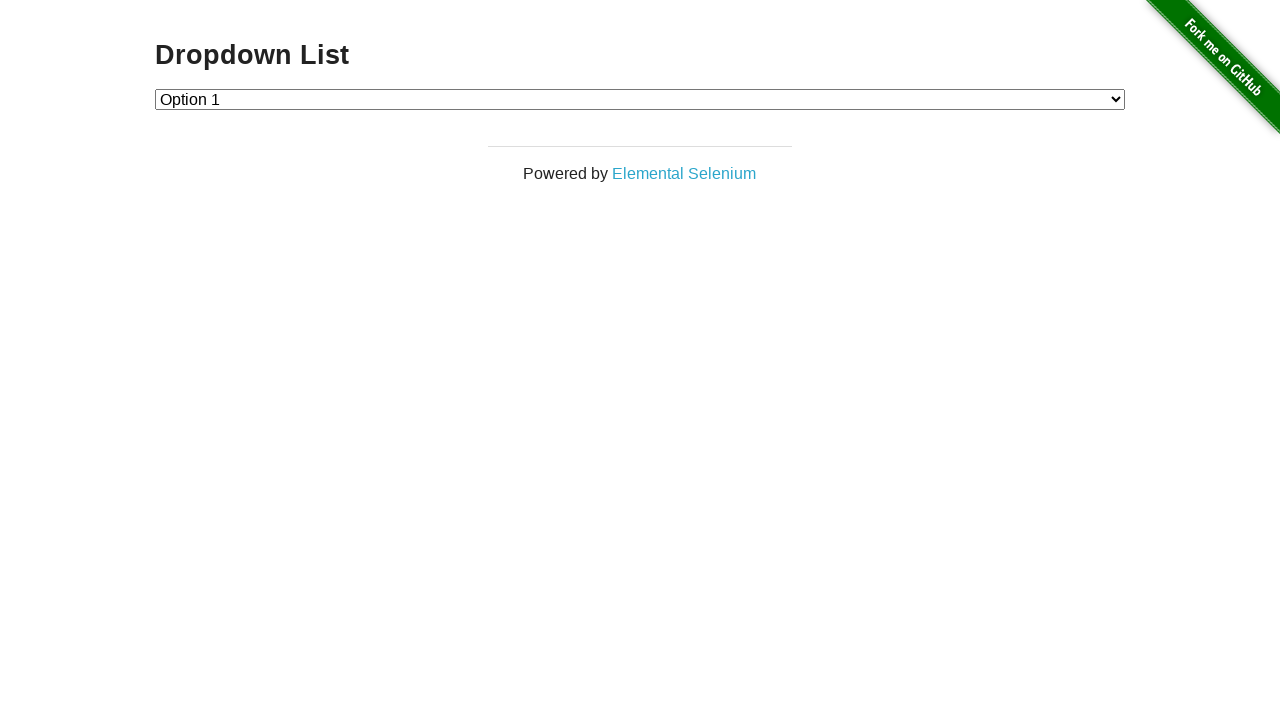

Verified that selected option is 'Option 1'
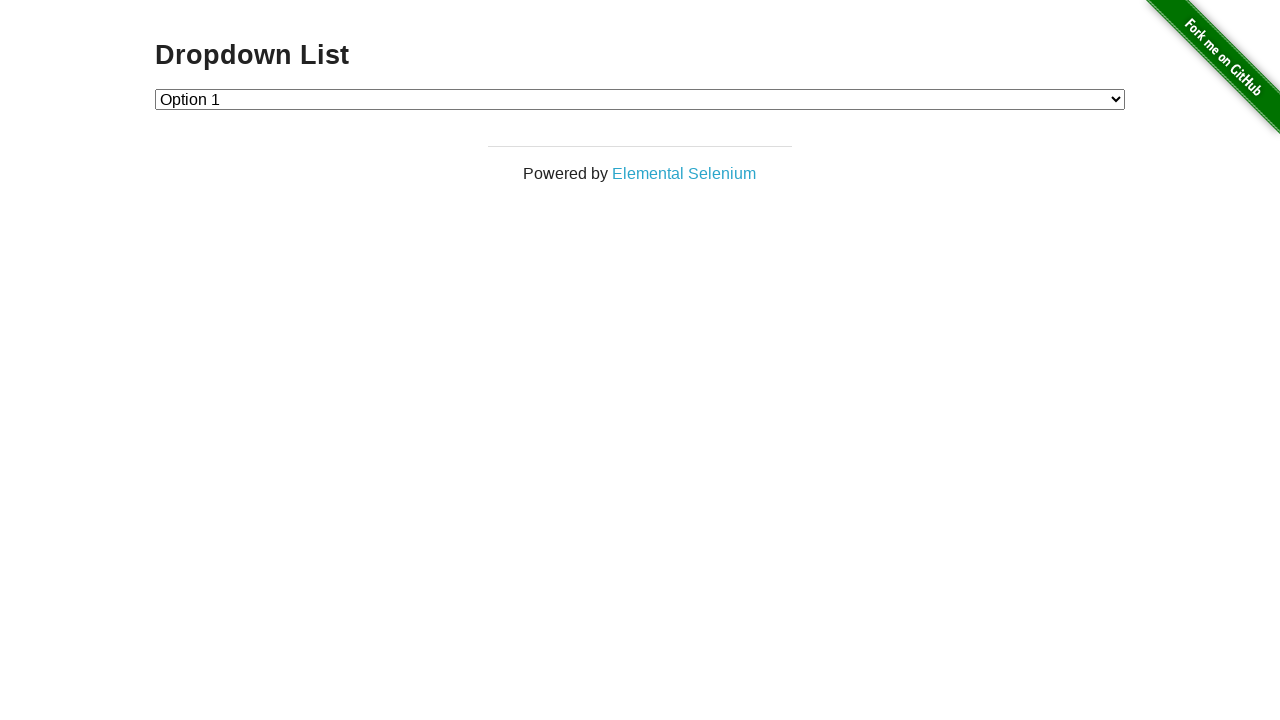

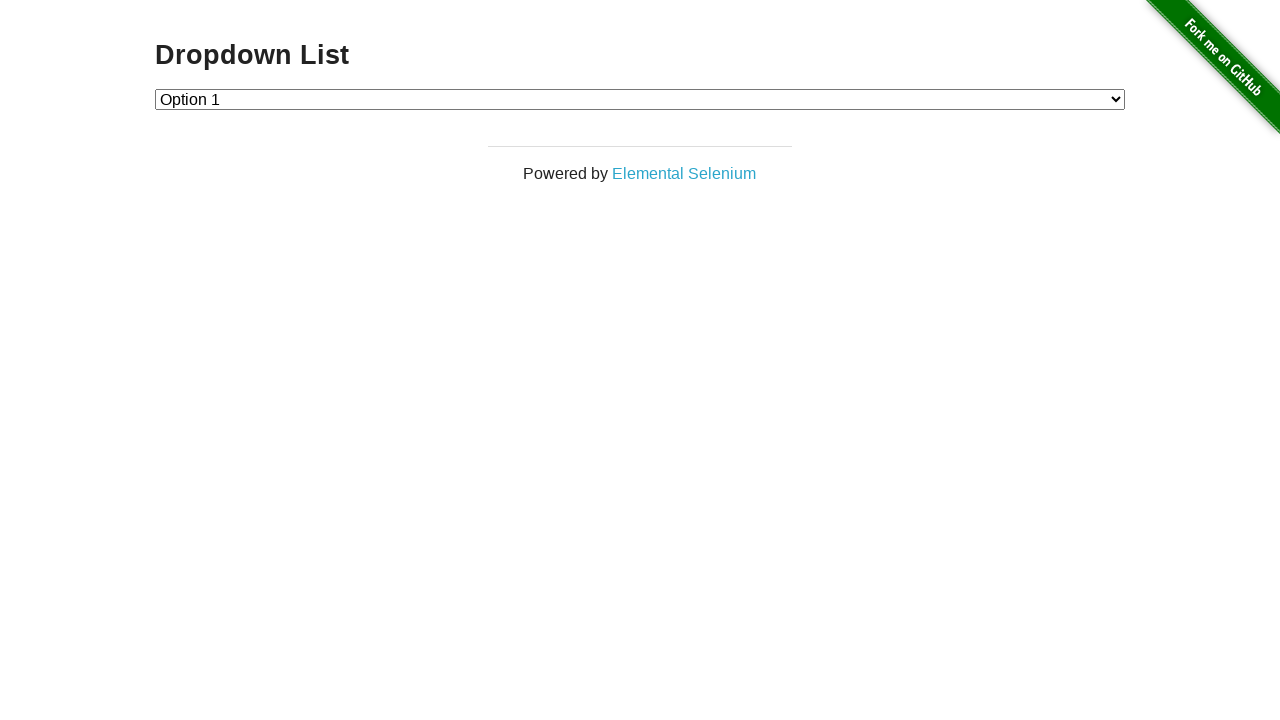